Navigates to a PowerBI dashboard and waits for it to fully load, allowing time for all visualizations to render

Starting URL: https://app.fabric.microsoft.com/view?r=eyJrIjoiODhmOThlYWMtYmI0MS00MmIyLWE4YjktYmIzM2EwYjAzYTBiIiwidCI6ImVlMmQ2ZDcyLTk1MzUtNDI0Mi1hMDc3LWFjZjE4NTc4MmY5YiIsImMiOjF9

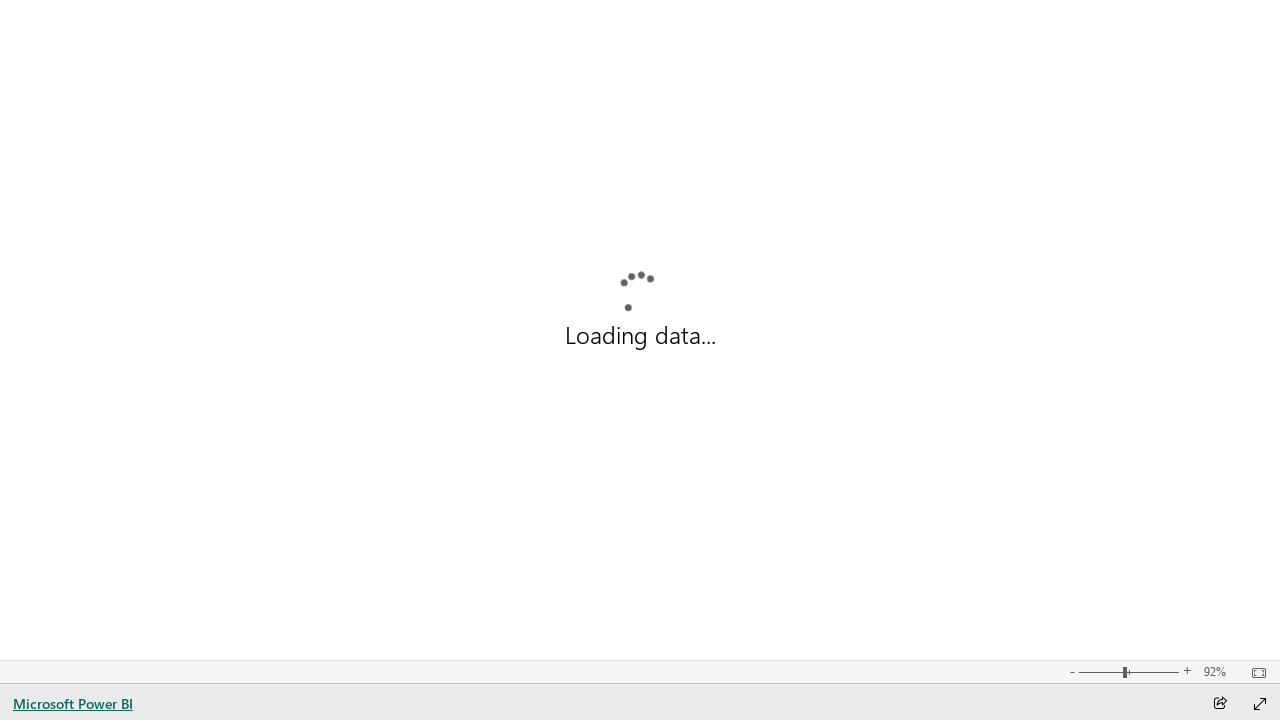

Waited 15 seconds for PowerBI dashboard visualizations to render
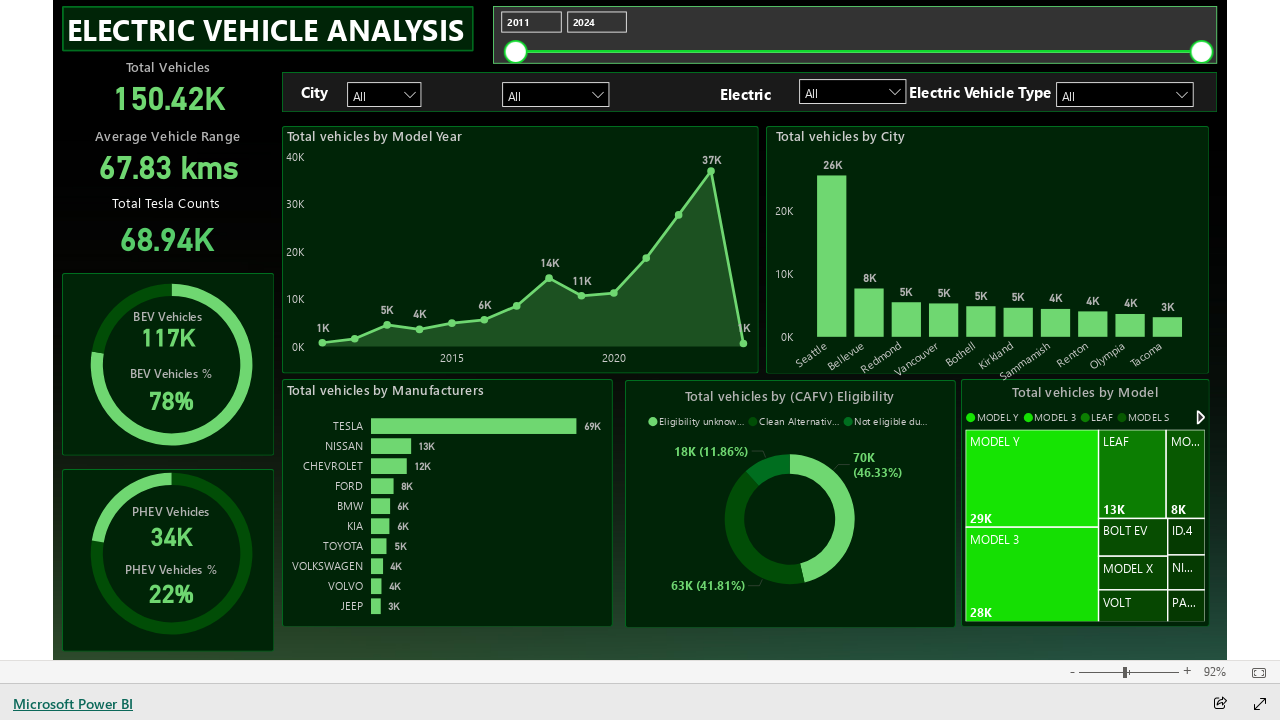

PowerBI visualization selectors not found, but dashboard content has loaded
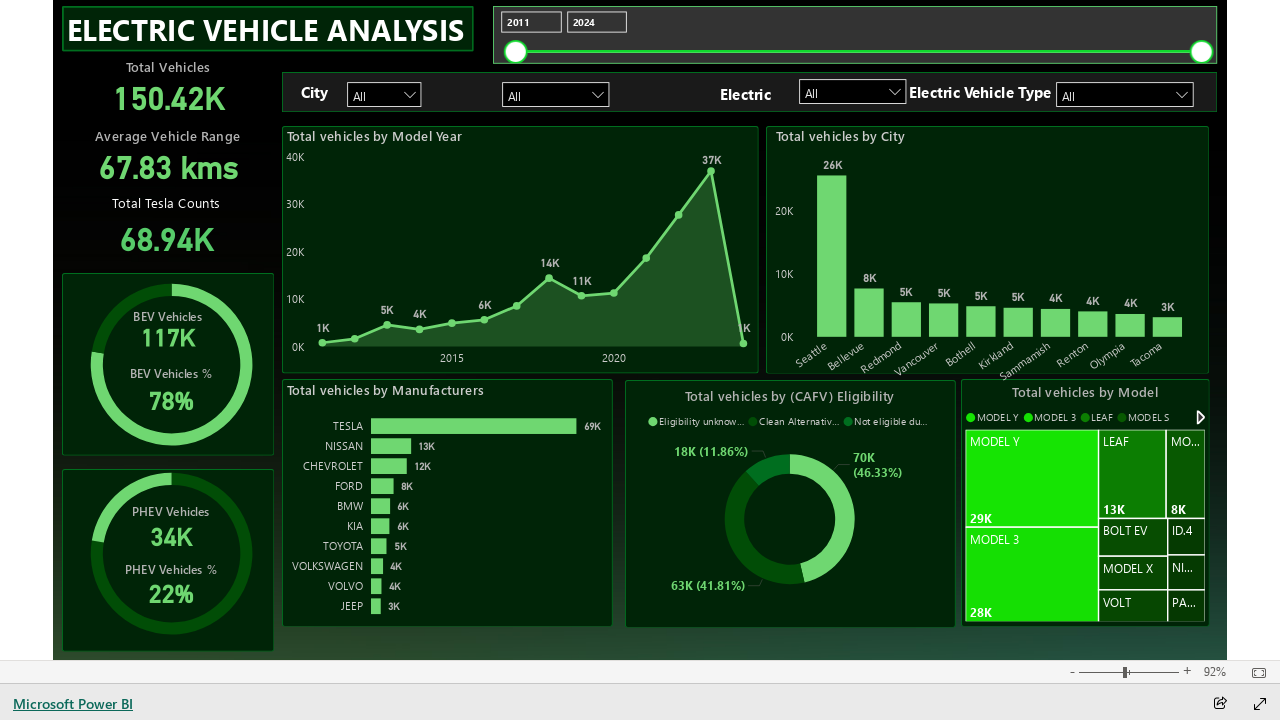

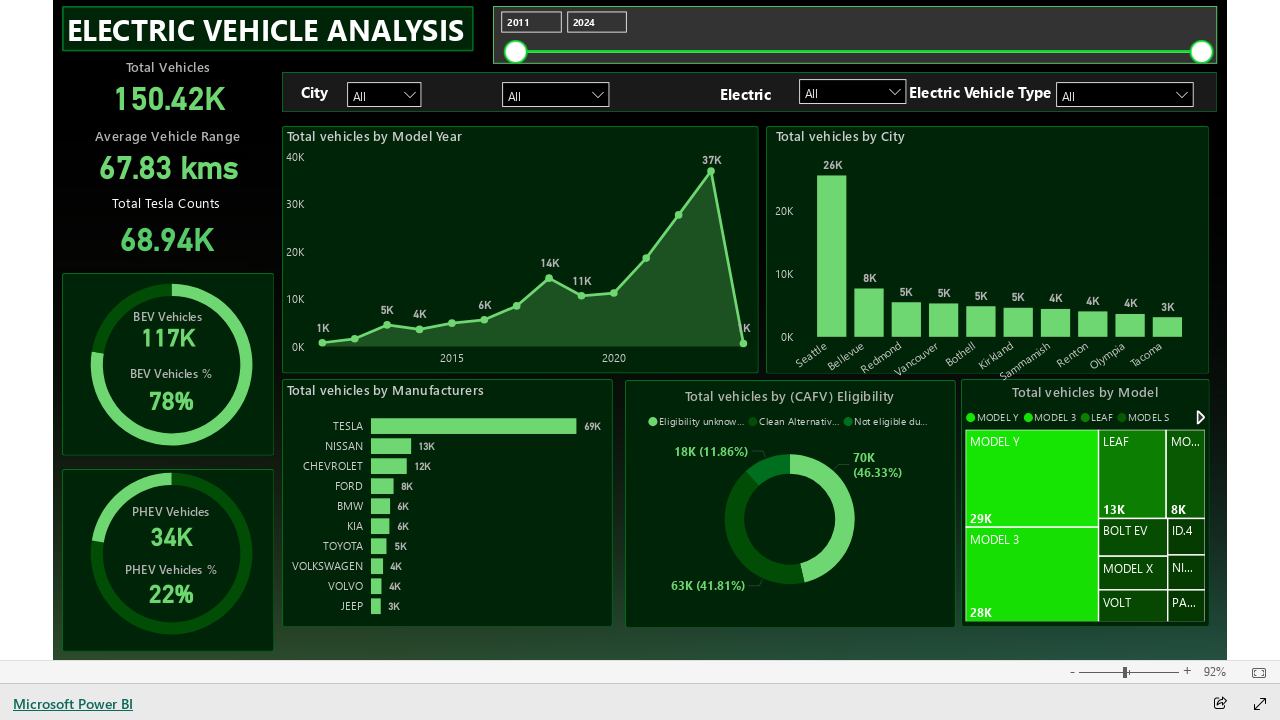